Navigates to a Louisville city data portal page and verifies that the metadata section containing the data update information is present and visible.

Starting URL: https://data.louisvilleky.gov/datasets/8bd82421c9b94c37925fb37edaa1c5e8_0/explore

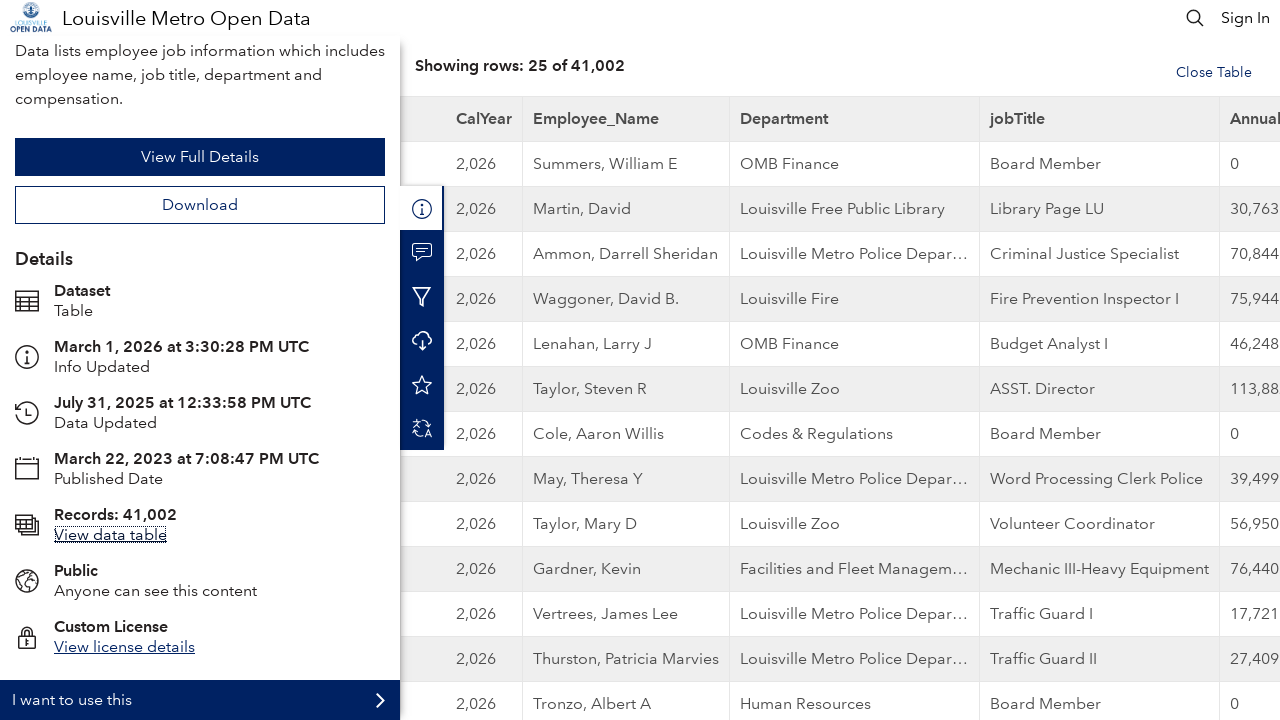

Navigated to Louisville city data portal salary dataset page
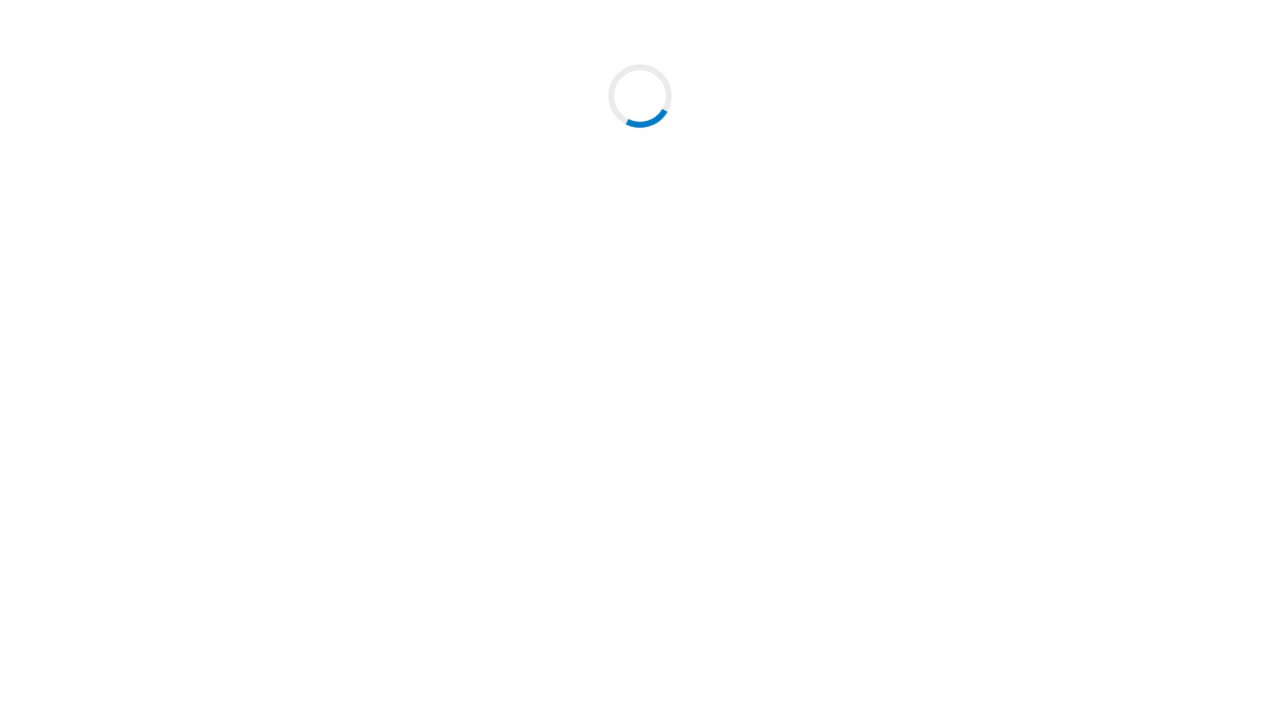

Metadata item with data-test='modified' is now visible
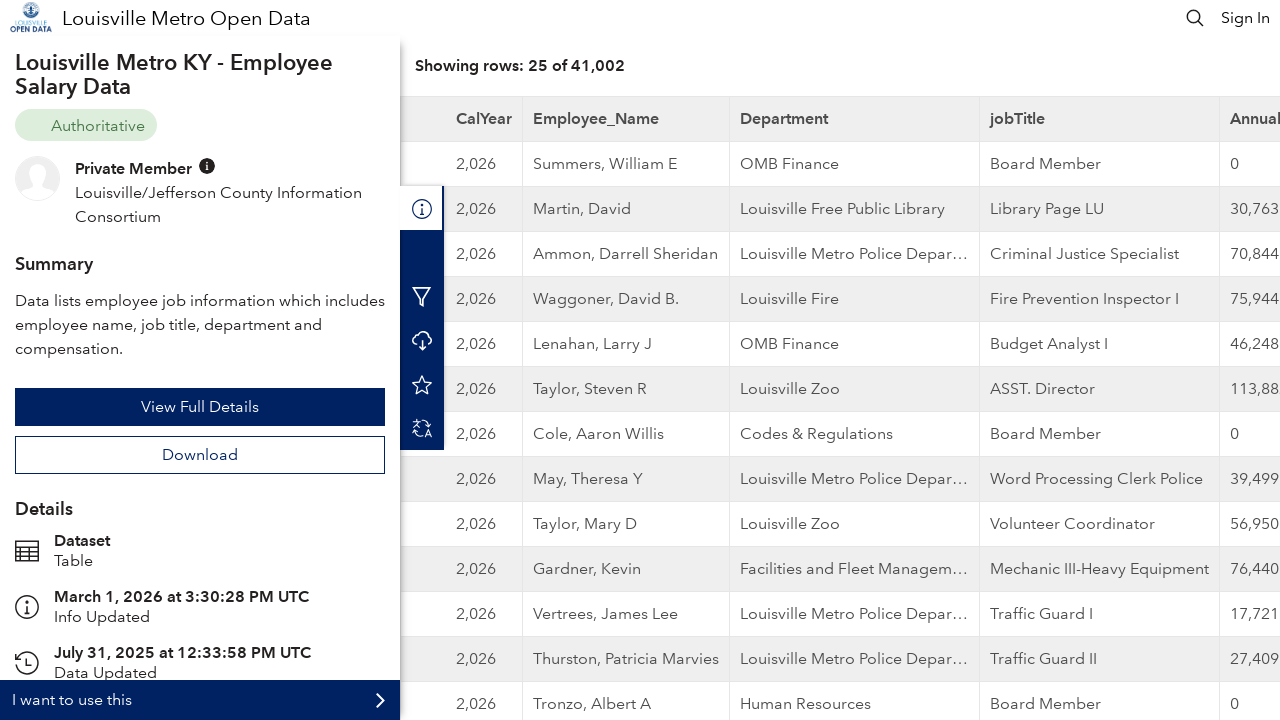

Confirmed metadata section contains expected div elements with update information
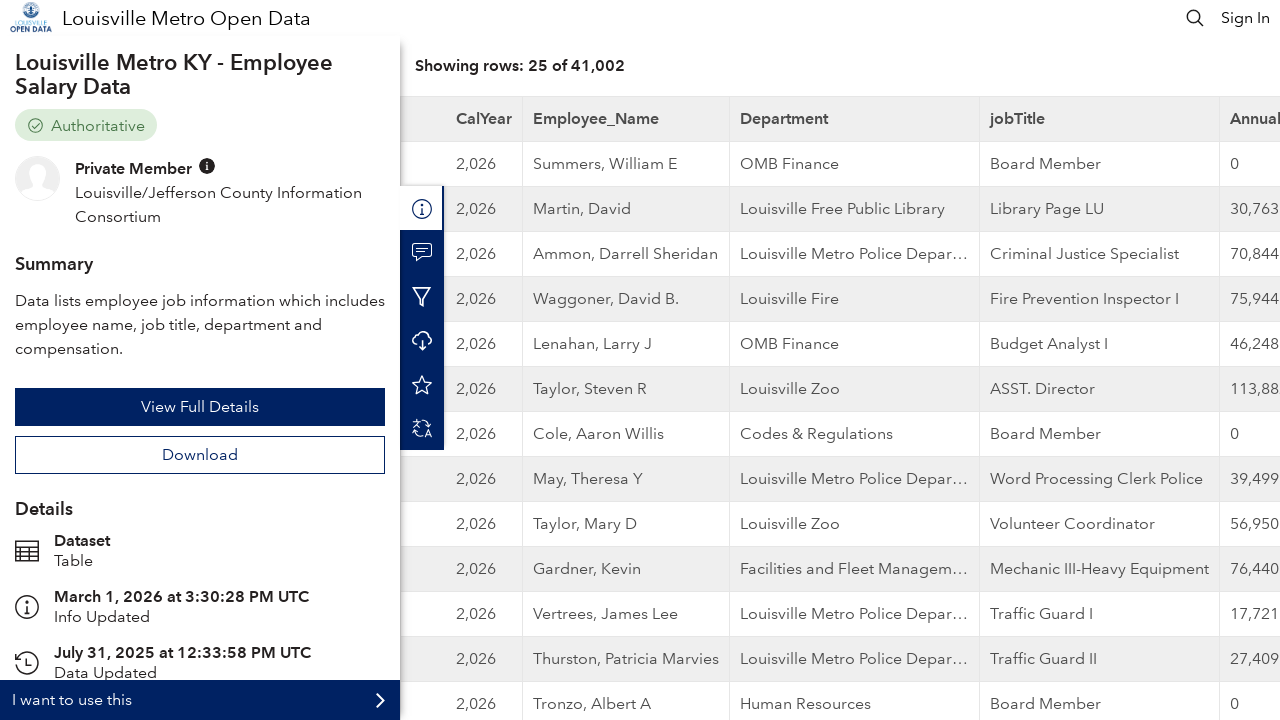

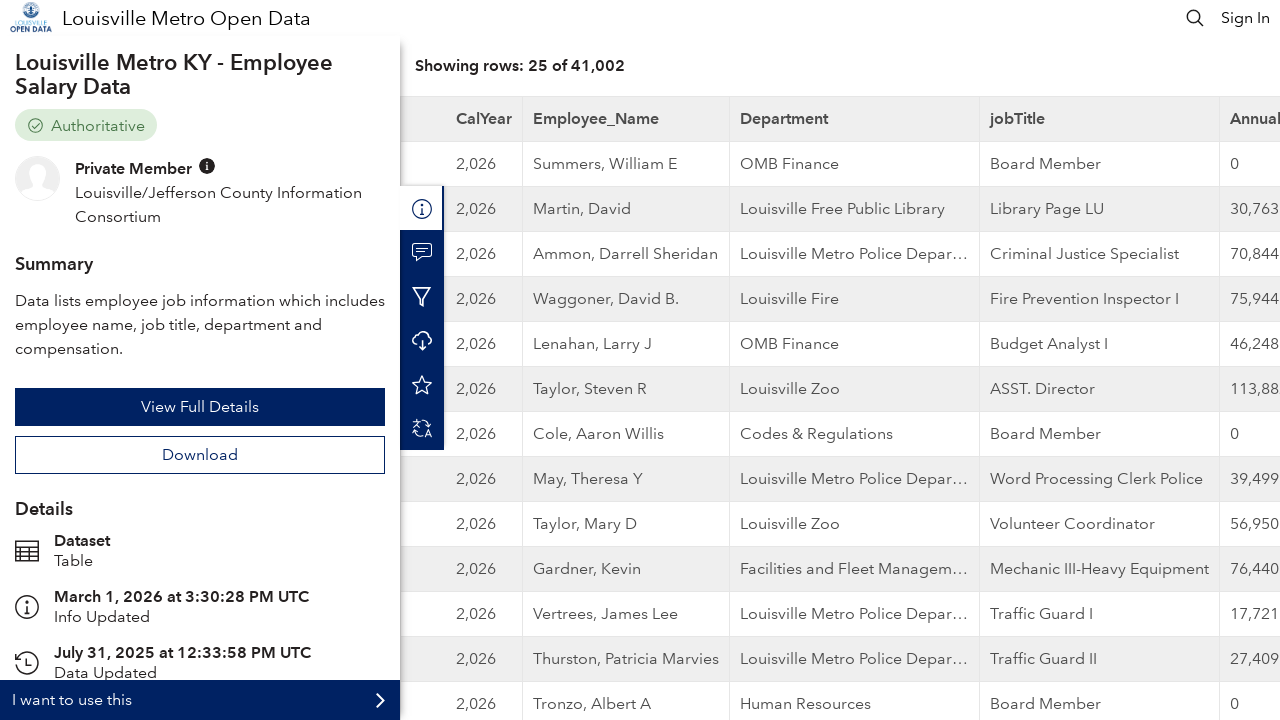